Tests that the todo counter displays the correct number of items as todos are added

Starting URL: https://demo.playwright.dev/todomvc

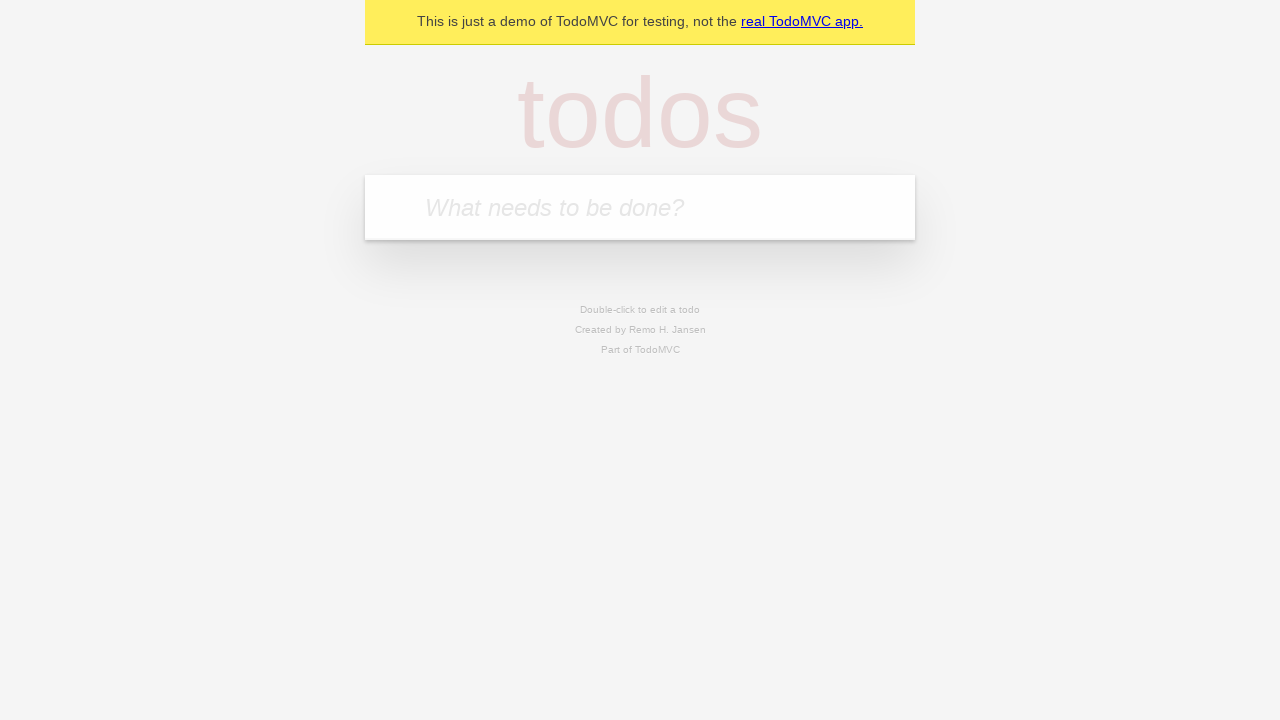

Located the todo input field with placeholder 'What needs to be done?'
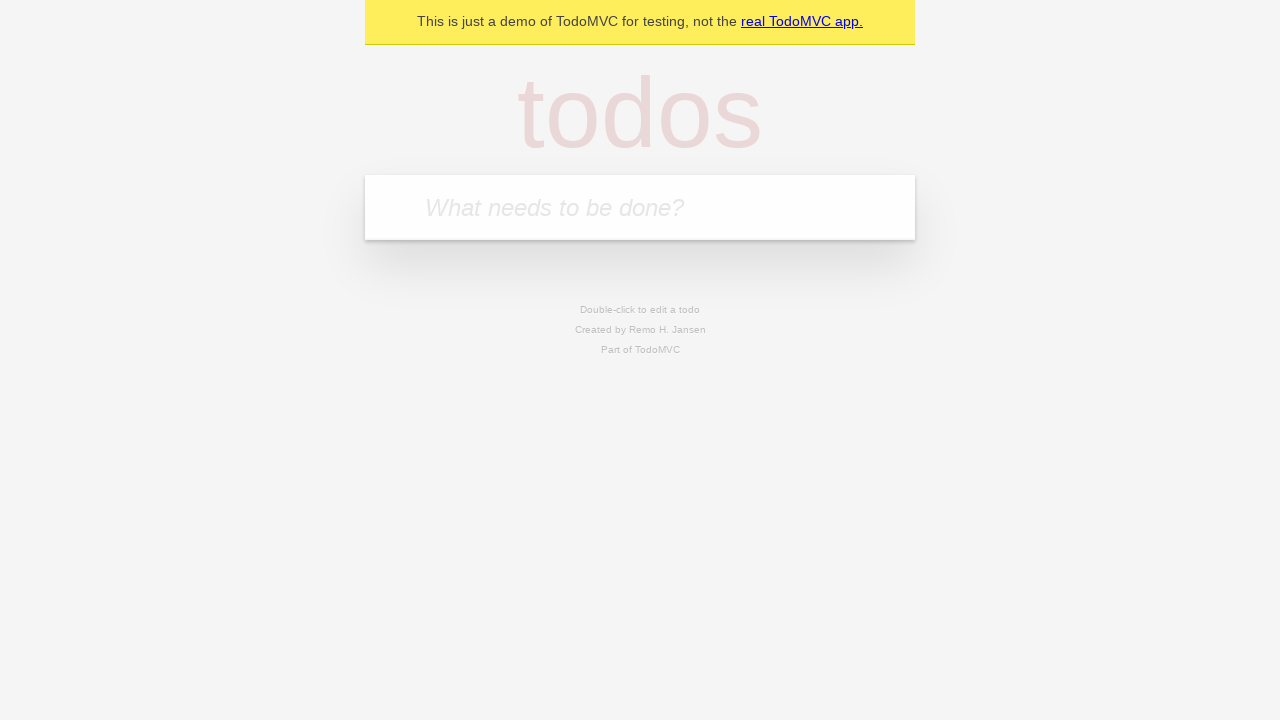

Filled todo input with 'buy some cheese' on internal:attr=[placeholder="What needs to be done?"i]
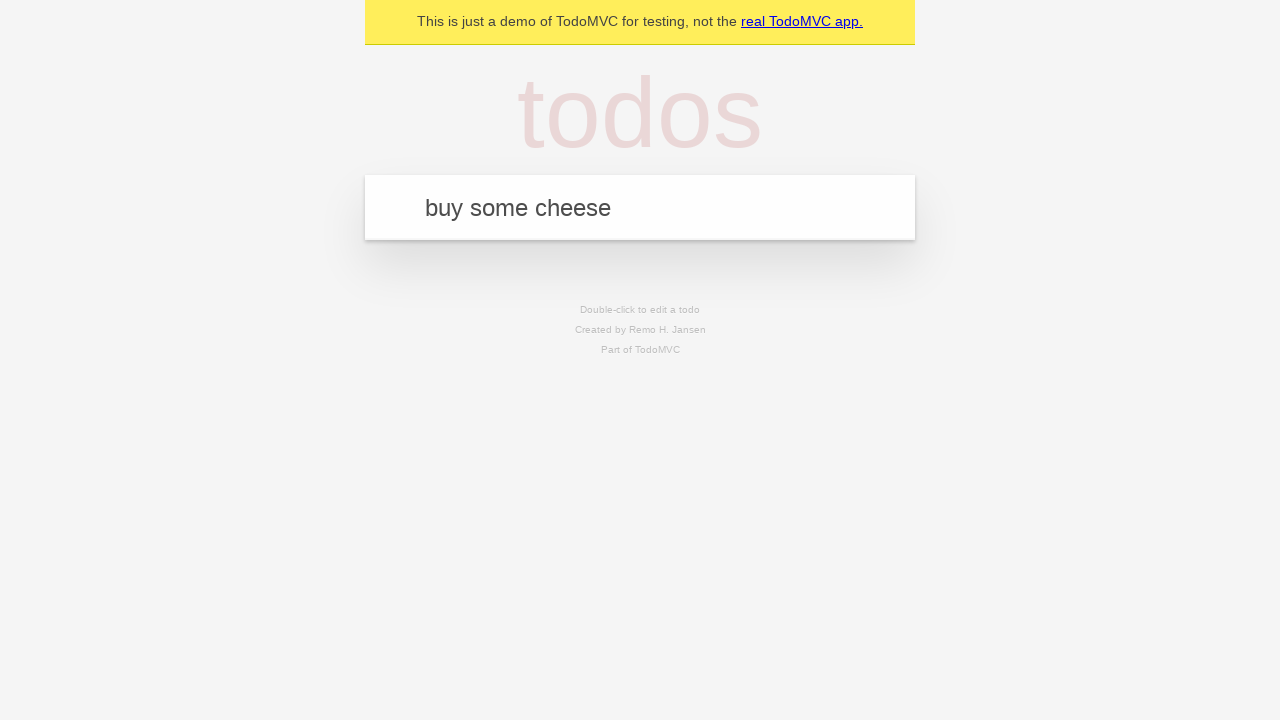

Pressed Enter to add first todo on internal:attr=[placeholder="What needs to be done?"i]
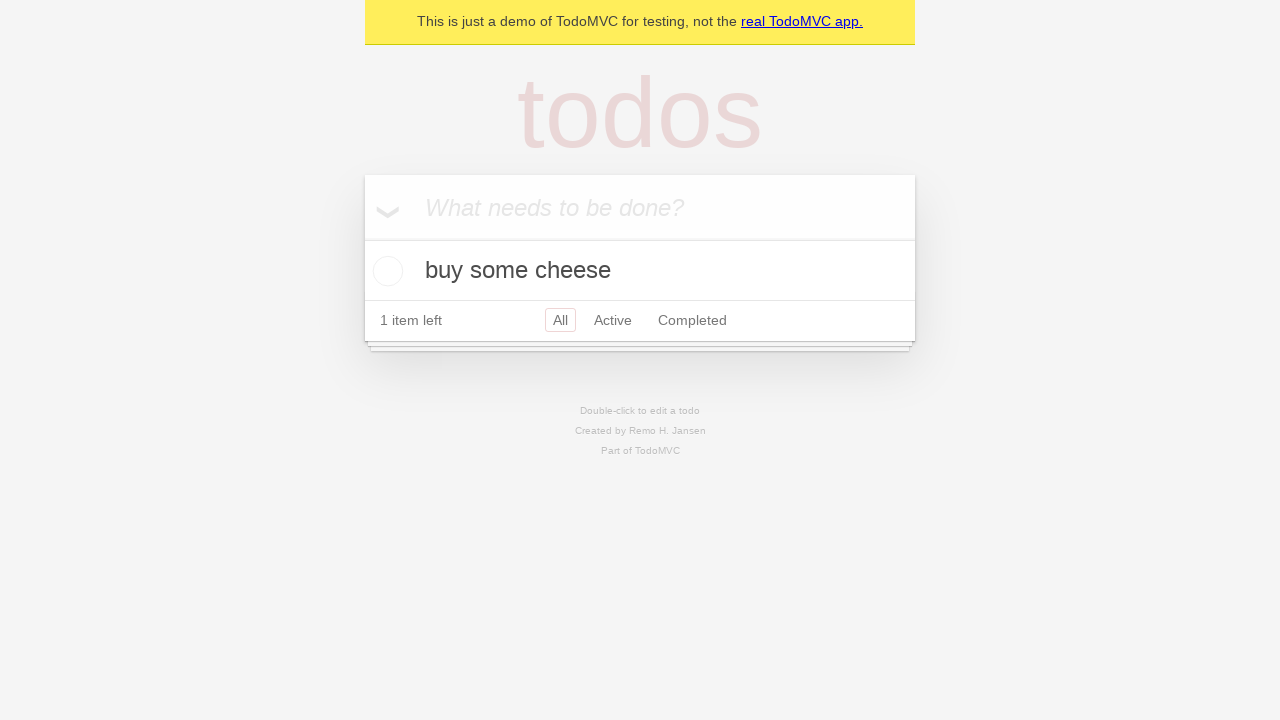

Todo counter updated to display 1 item
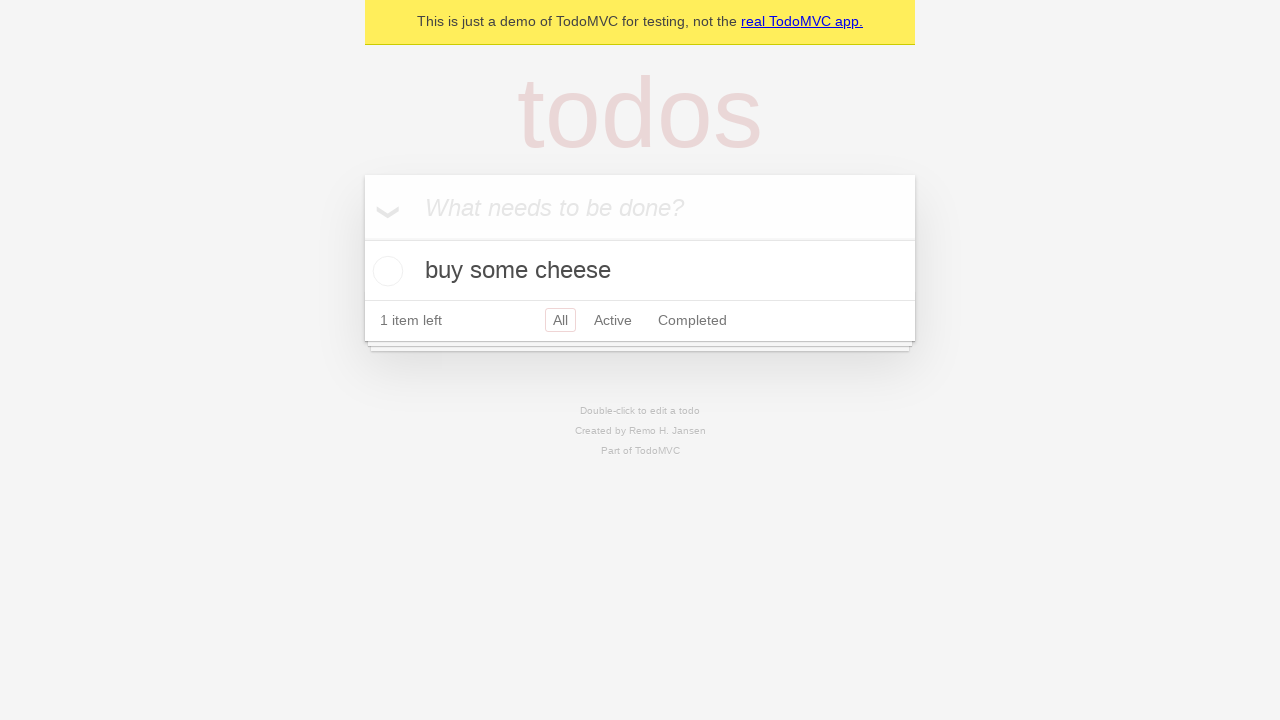

Filled todo input with 'feed the cat' on internal:attr=[placeholder="What needs to be done?"i]
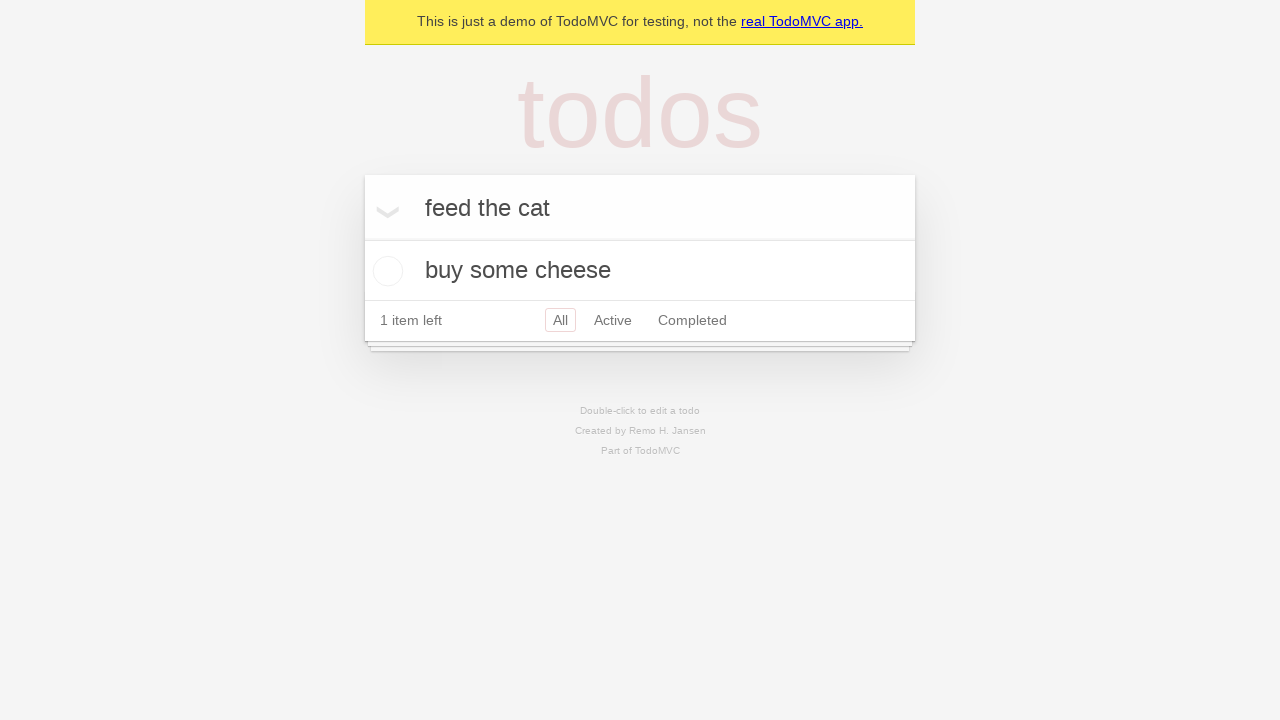

Pressed Enter to add second todo on internal:attr=[placeholder="What needs to be done?"i]
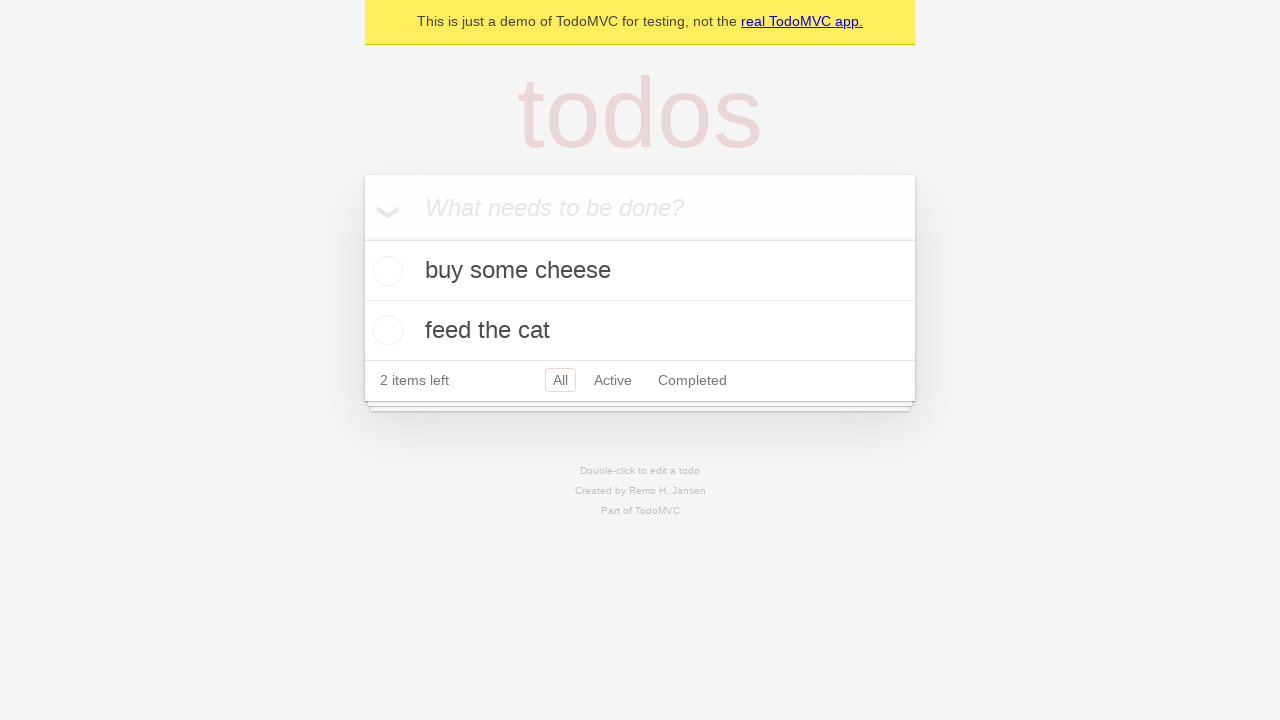

Todo counter updated to display 2 items
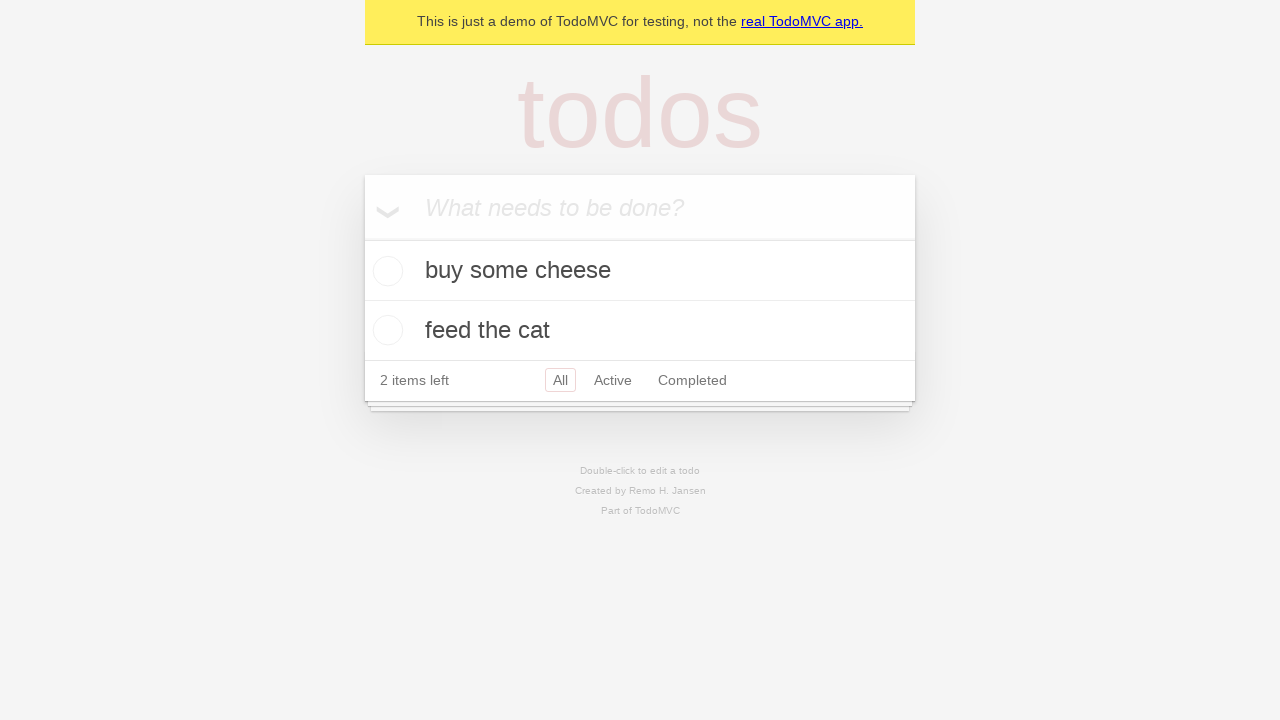

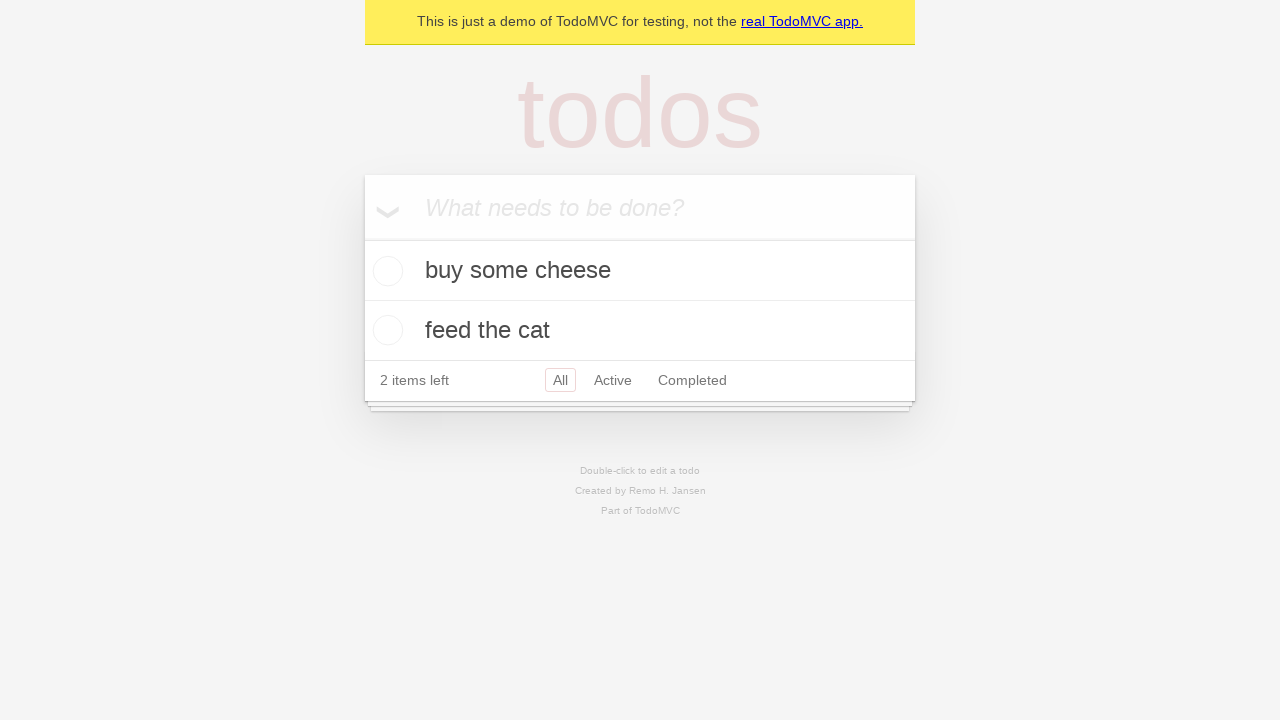